Tests the promo code functionality on an e-commerce demo site by adding a product to cart, entering an invalid promo code, and verifying the error message appears

Starting URL: https://shopdemo.e-junkie.com/

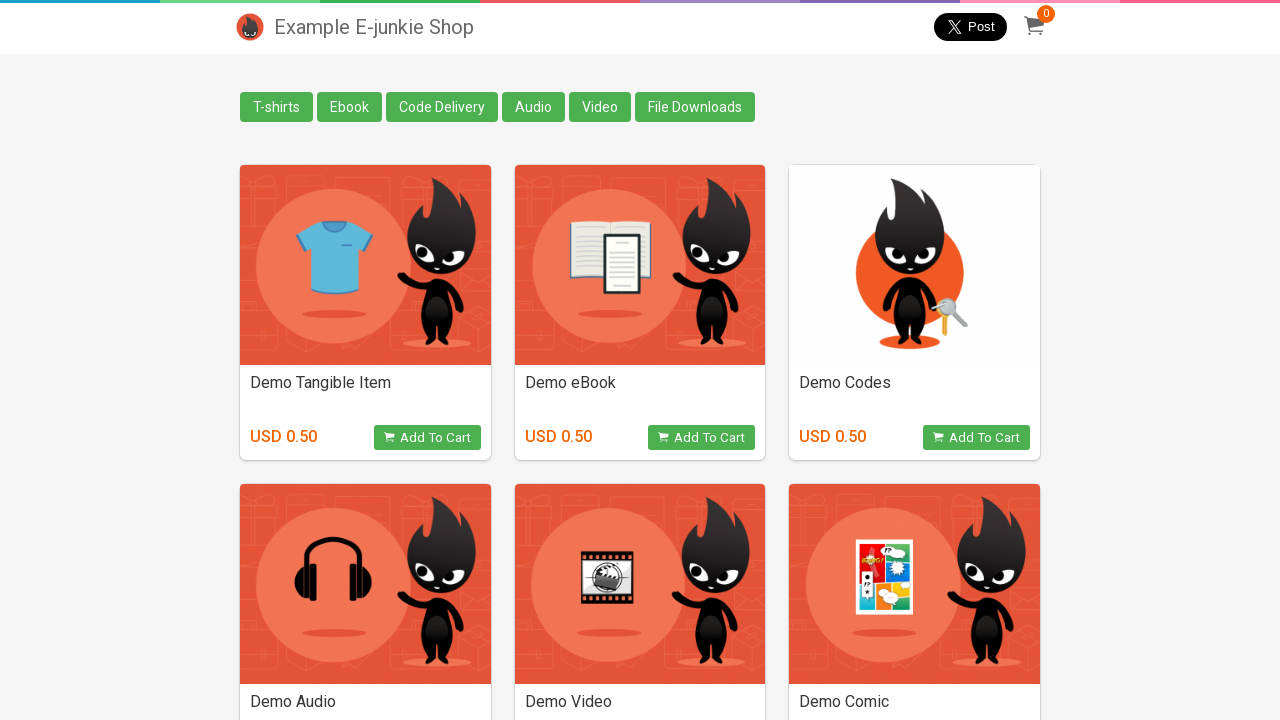

Clicked 'Add to Cart' button for the second product at (702, 438) on (//button[@class='view_product'])[2]
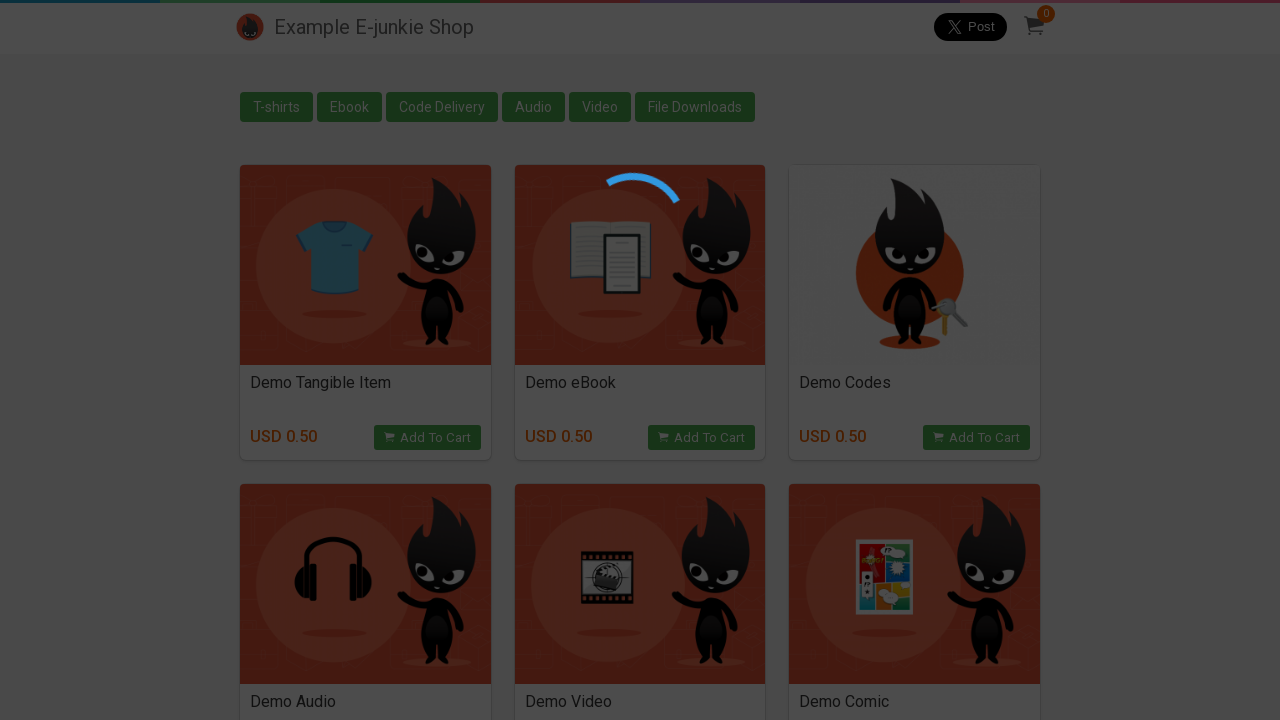

Located the checkout iframe
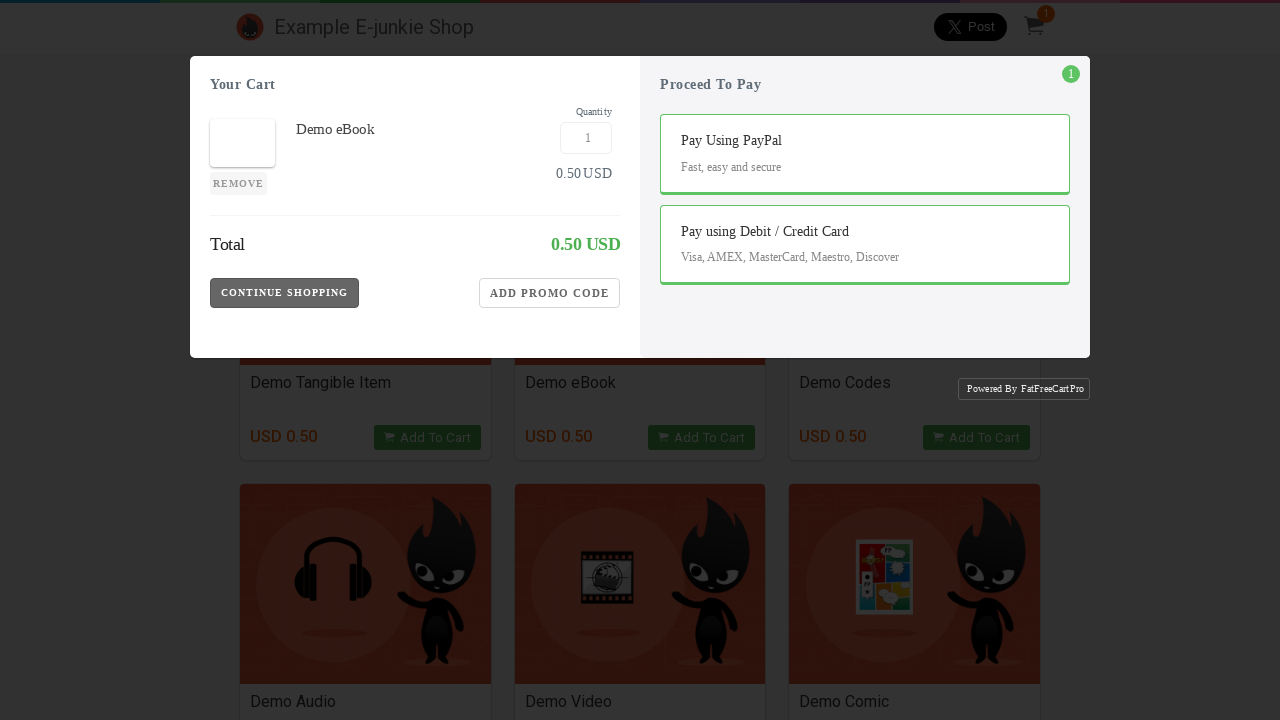

Clicked 'Add Promo Code' button within the iframe at (550, 318) on xpath=//iframe[@class='EJIframeV3 EJOverlayV3'][1] >> internal:control=enter-fra
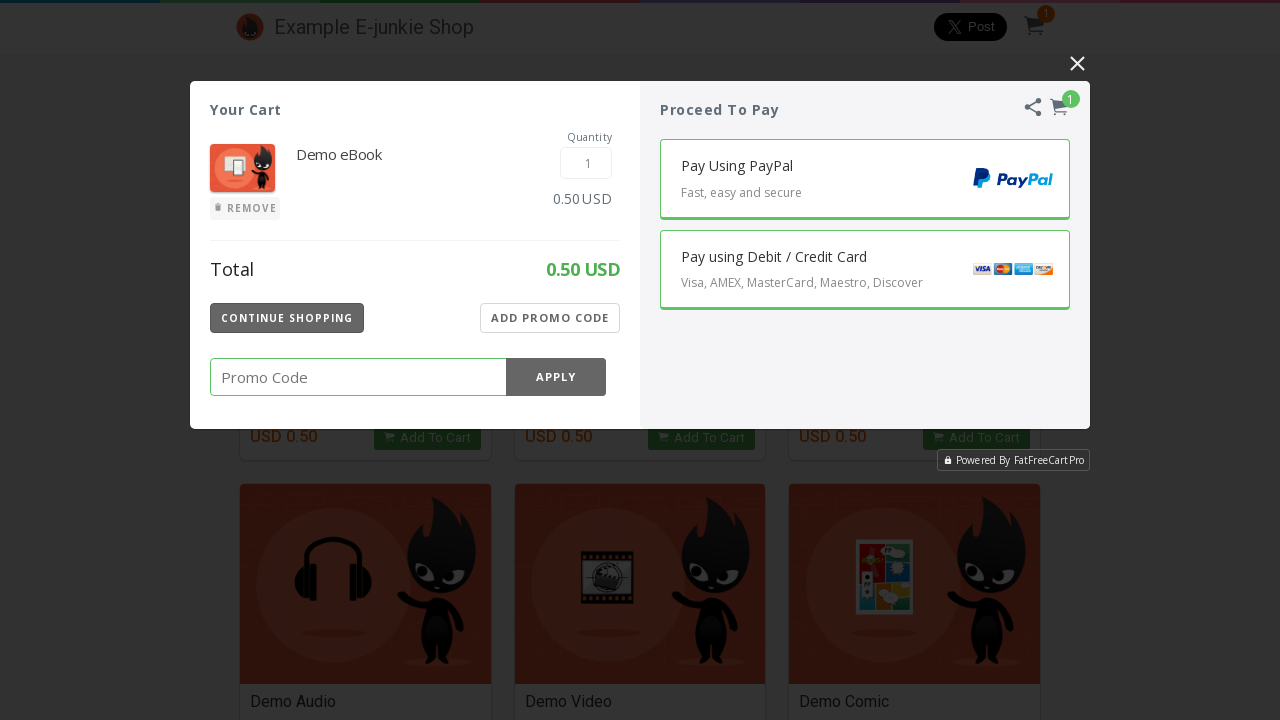

Entered invalid promo code '123456789' in the promo code field on xpath=//iframe[@class='EJIframeV3 EJOverlayV3'][1] >> internal:control=enter-fra
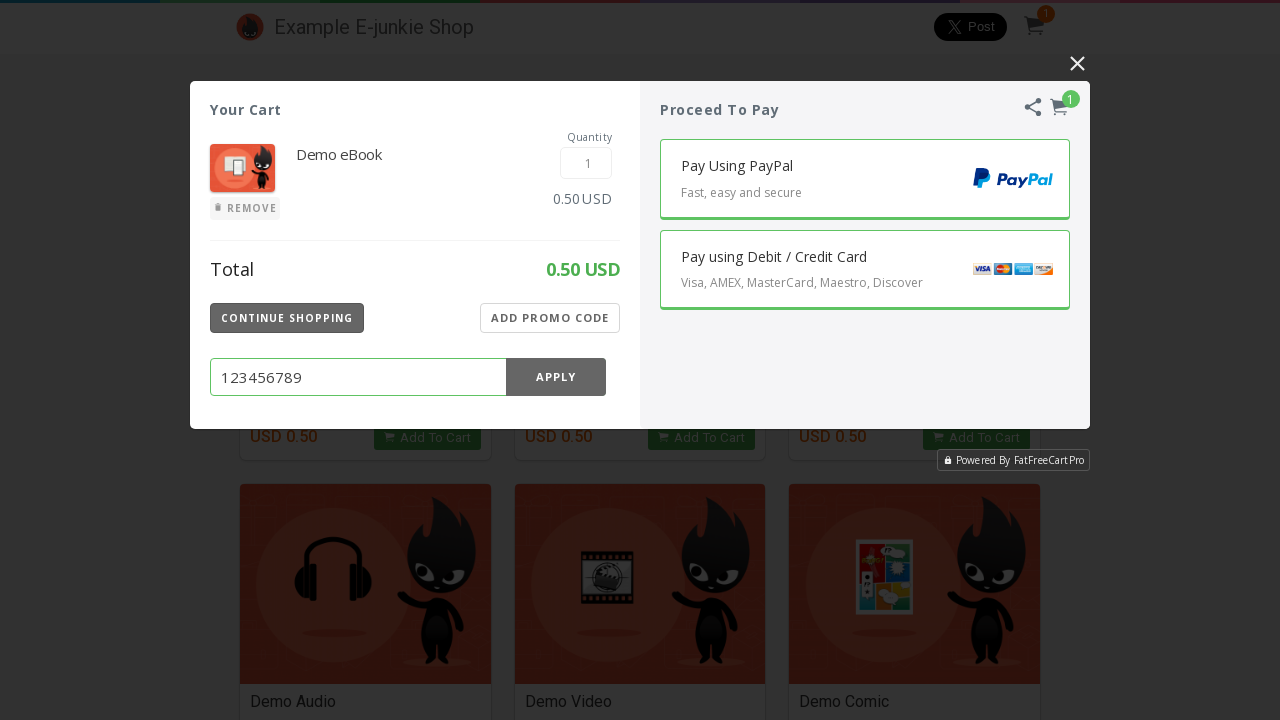

Clicked the Apply button to submit the promo code at (556, 377) on xpath=//iframe[@class='EJIframeV3 EJOverlayV3'][1] >> internal:control=enter-fra
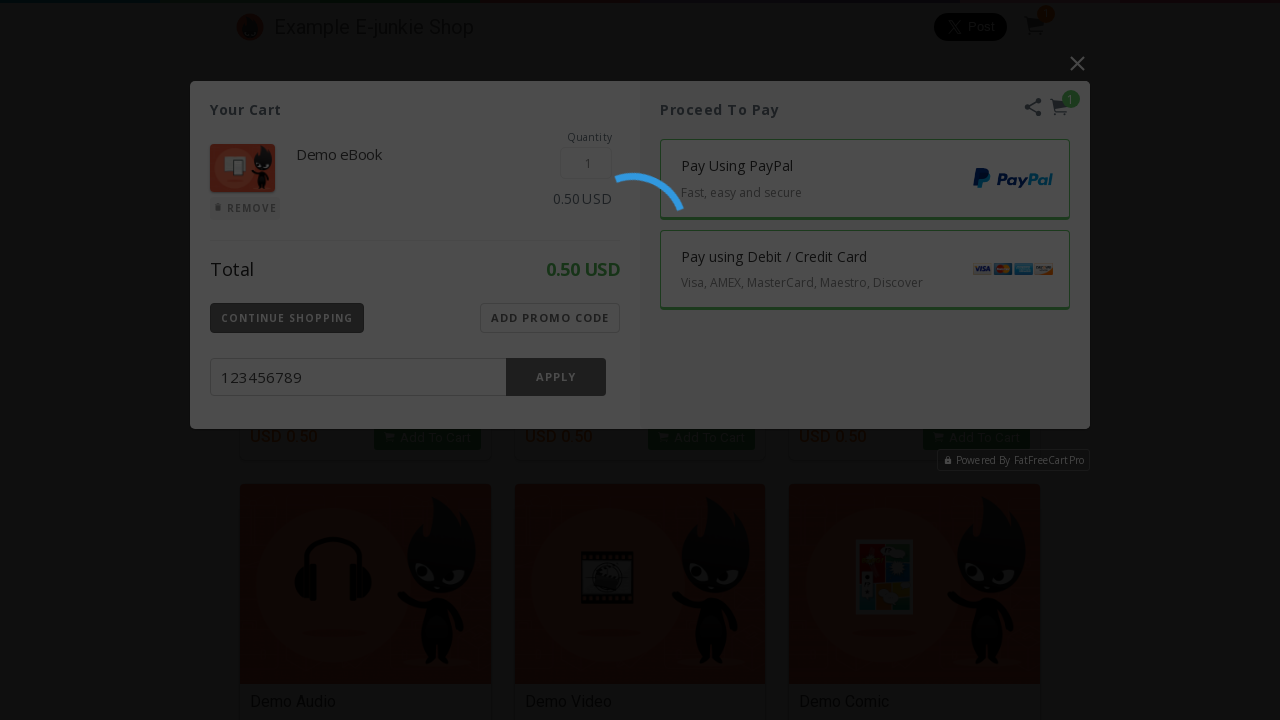

Verified the invalid promo code error message appeared in the SnackBar
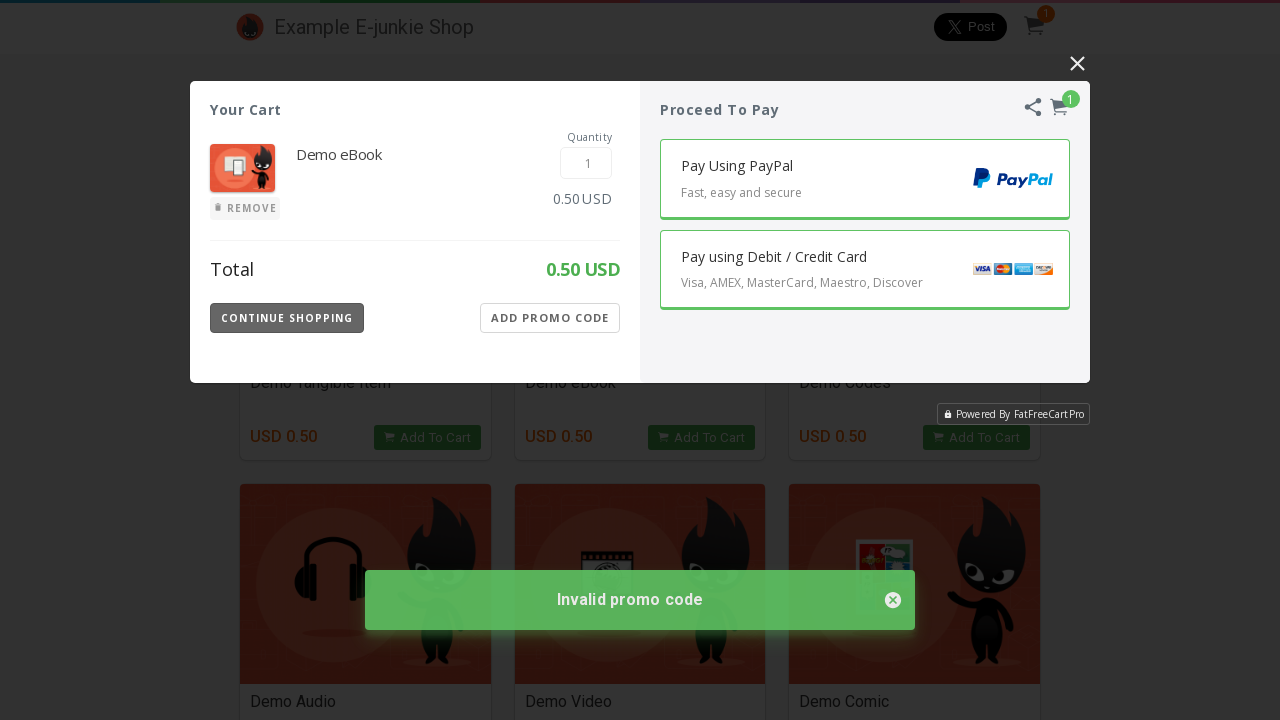

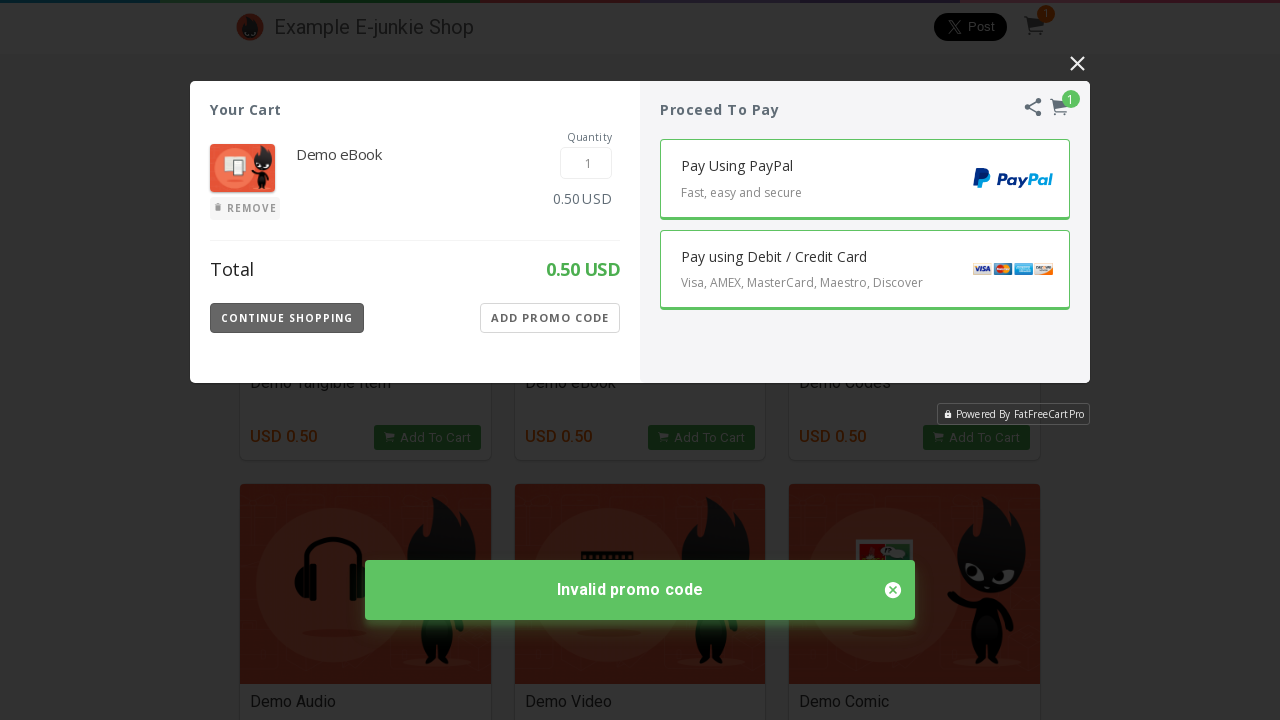